Tests handling of a confirm dialog popup by checking a checkbox, clicking delete, and accepting the confirmation dialog

Starting URL: https://demoapps.qspiders.com/ui/alert?sublist=0

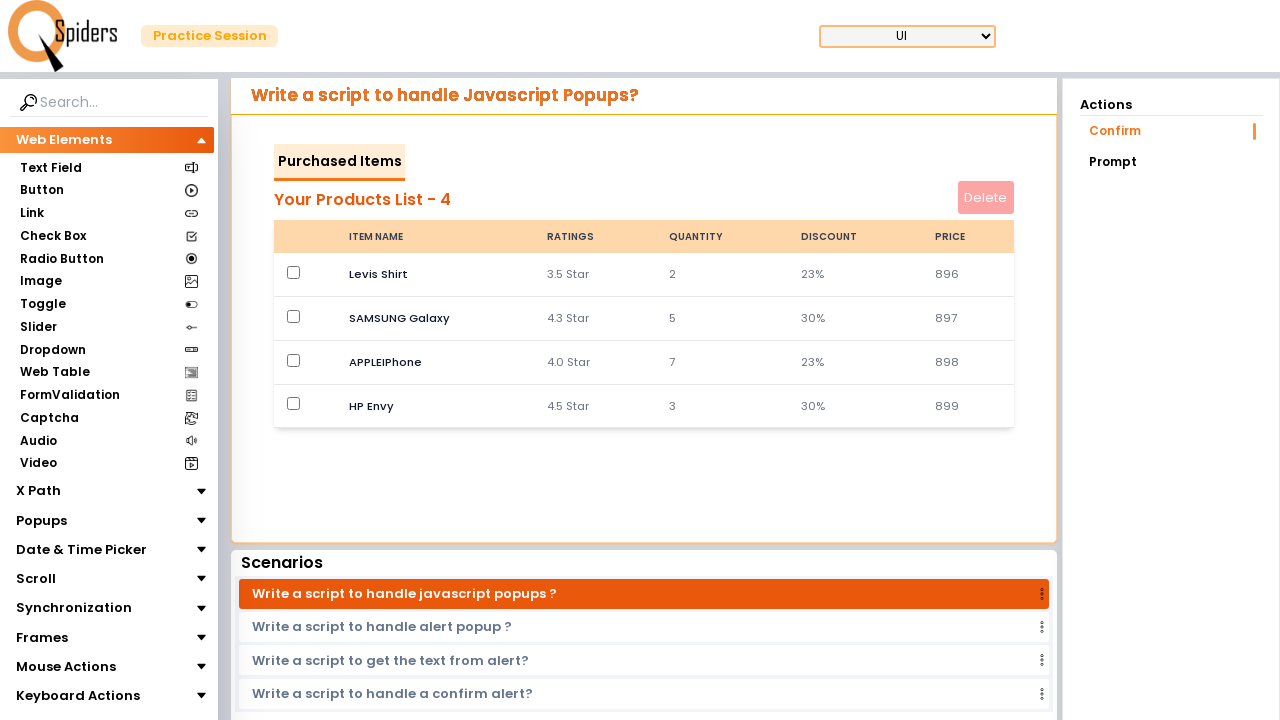

Set up dialog handler to automatically accept confirm dialogs
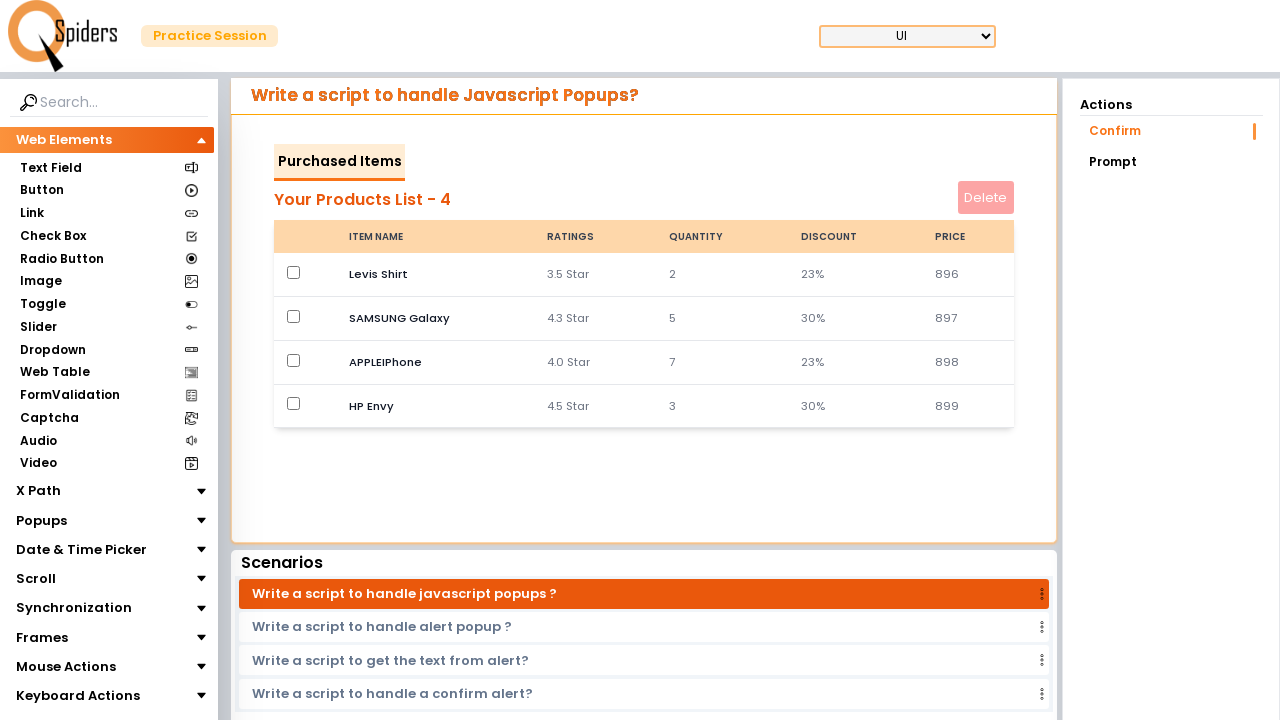

Checked the checkbox in the first row at (294, 272) on xpath=//tbody//tr[1]//td[1]/input
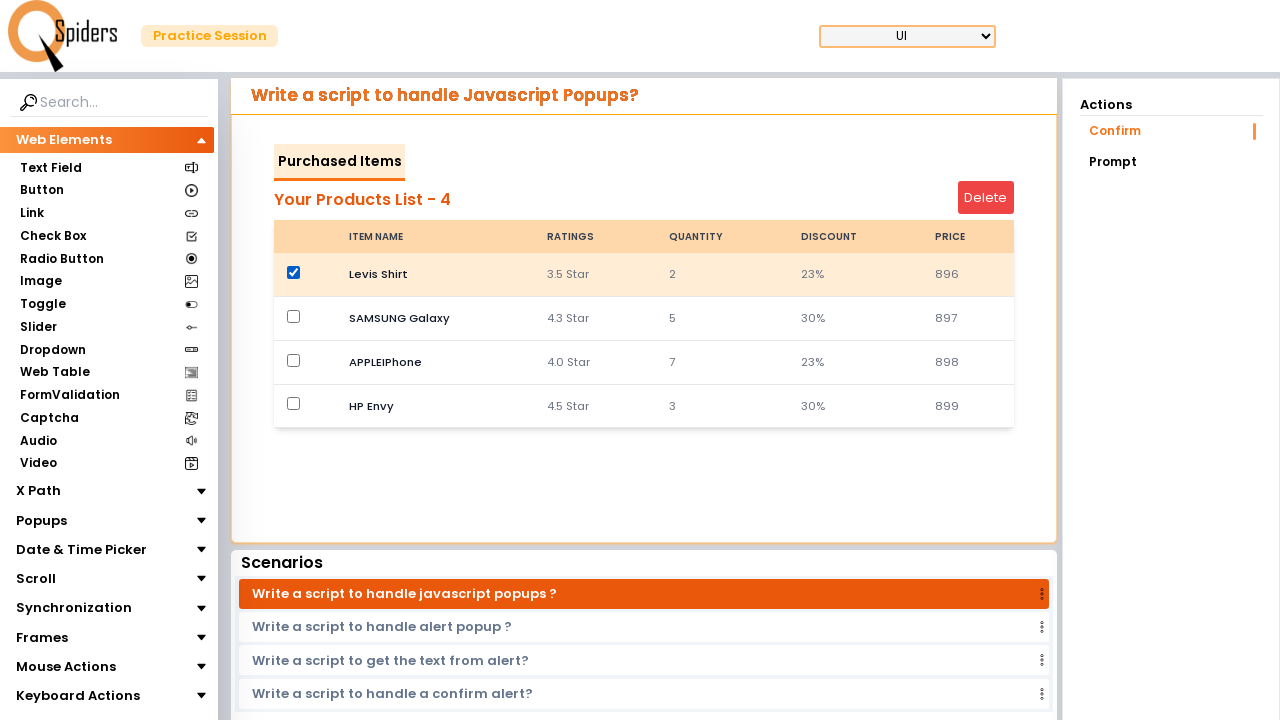

Clicked the Delete button at (986, 198) on internal:role=button[name="Delete"s]
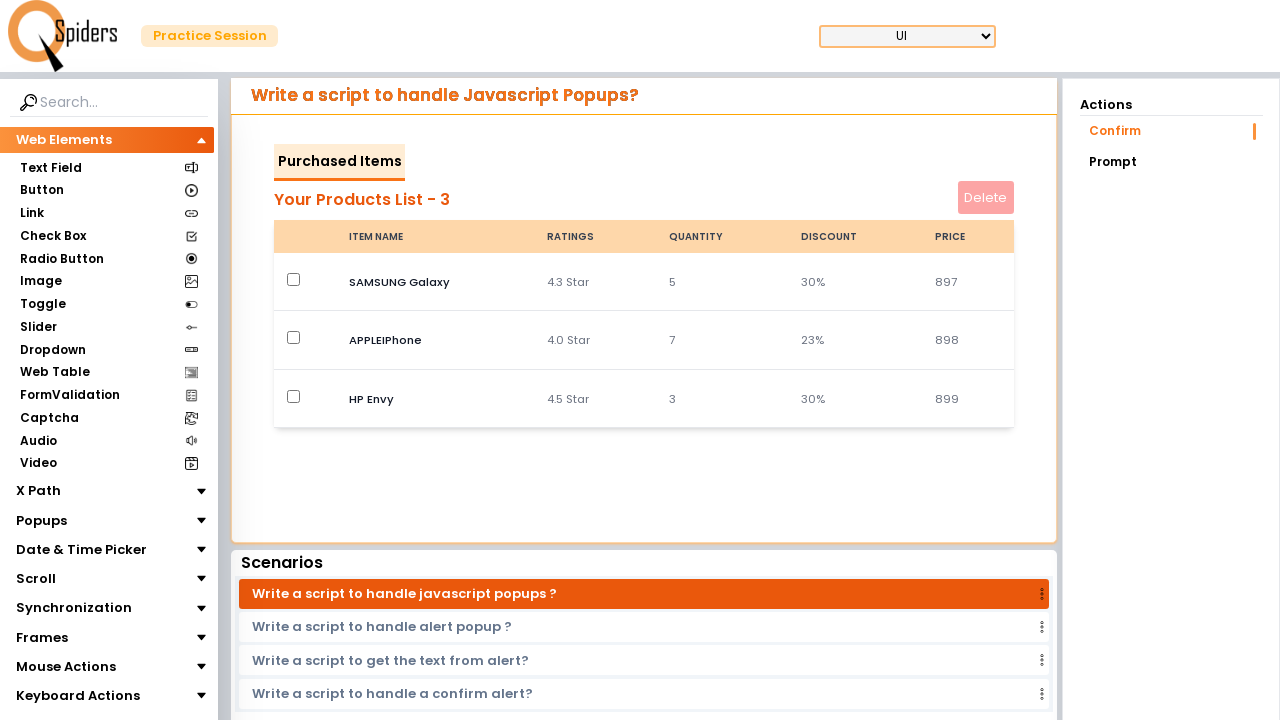

Waited for delete action to complete and confirmation dialog to be handled
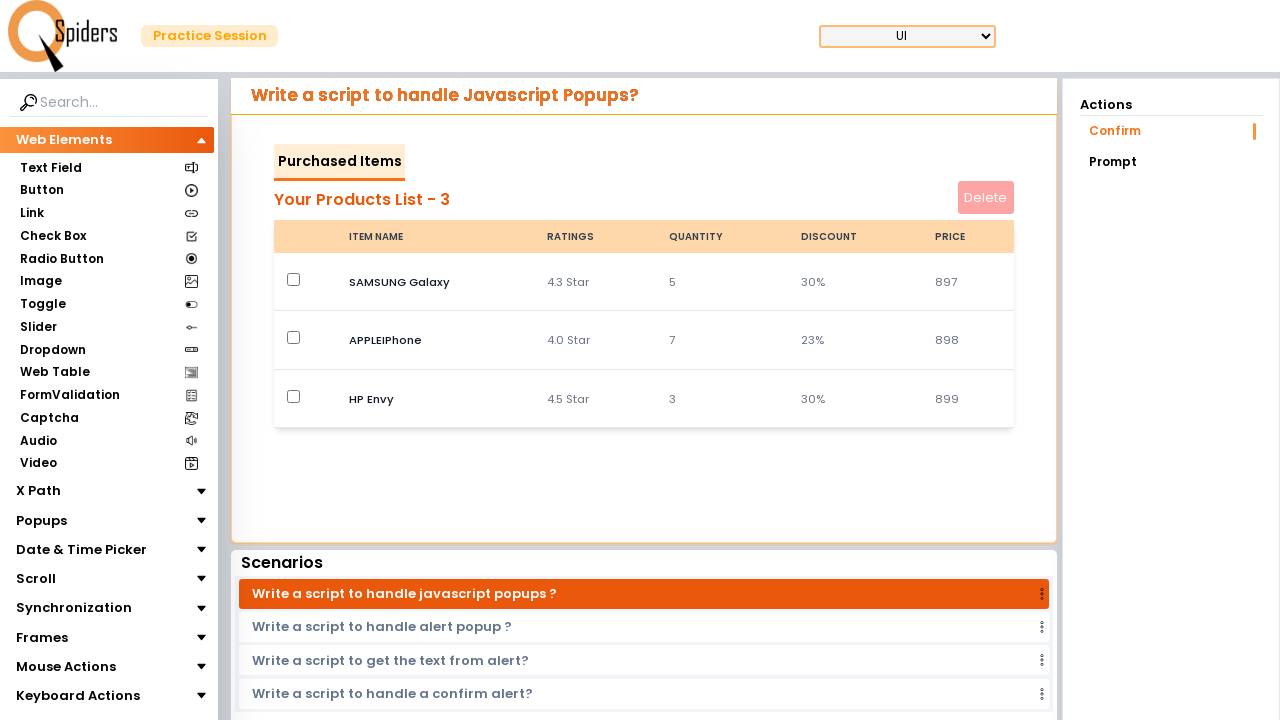

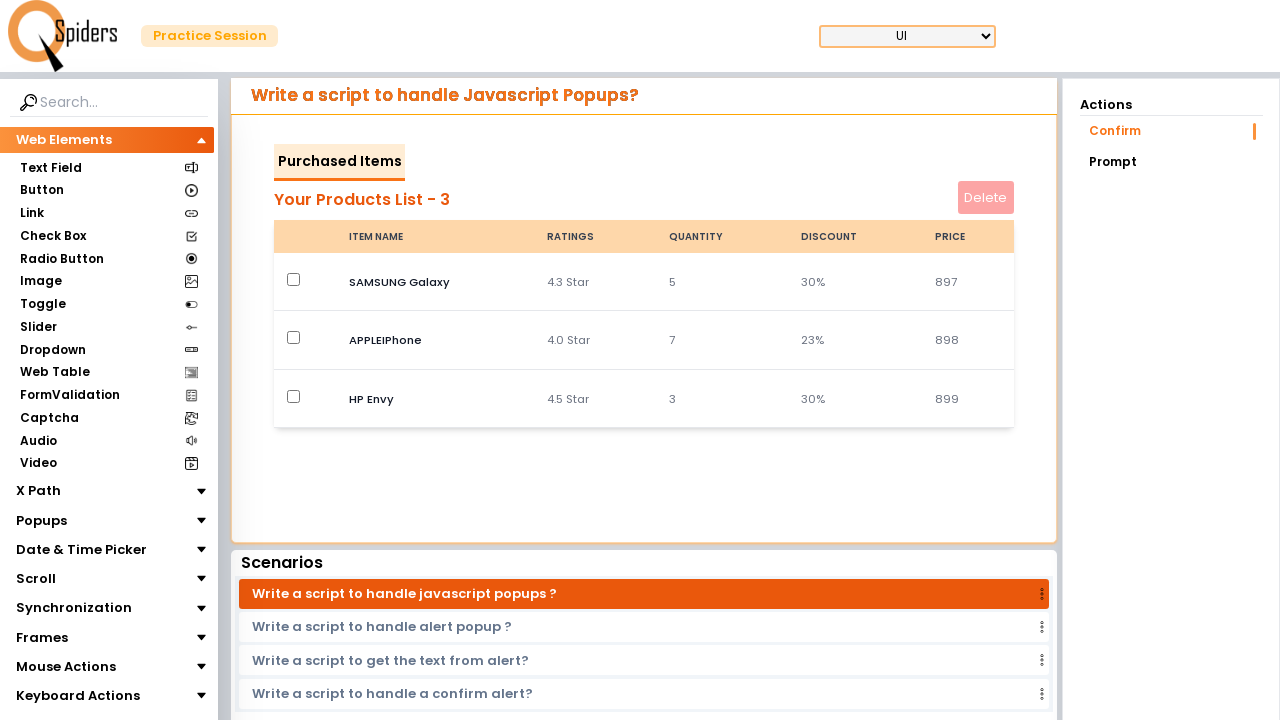